Tests an event registration form by filling in full name, email, event date, and additional details fields, then submitting the form and verifying the success message.

Starting URL: https://training-support.net/webelements/simple-form

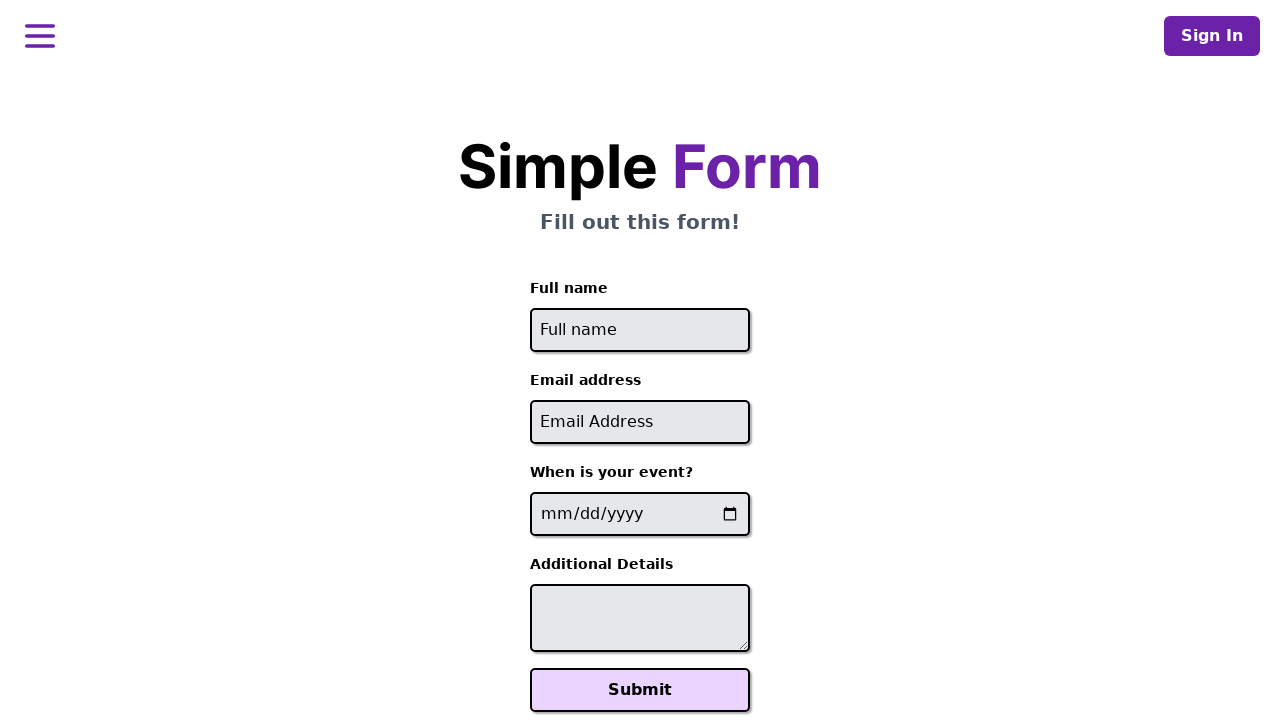

Filled full name field with 'Sarah Johnson' on #full-name
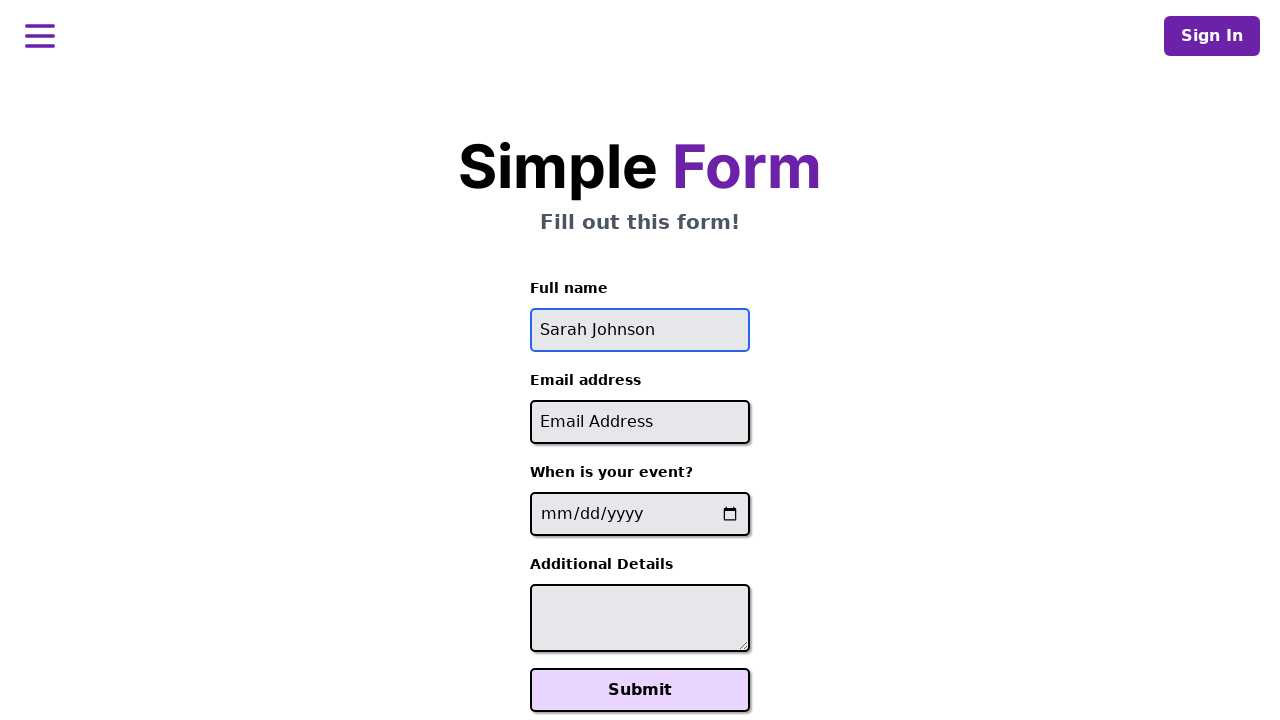

Filled email field with 'sarah.johnson@example.com' on #email
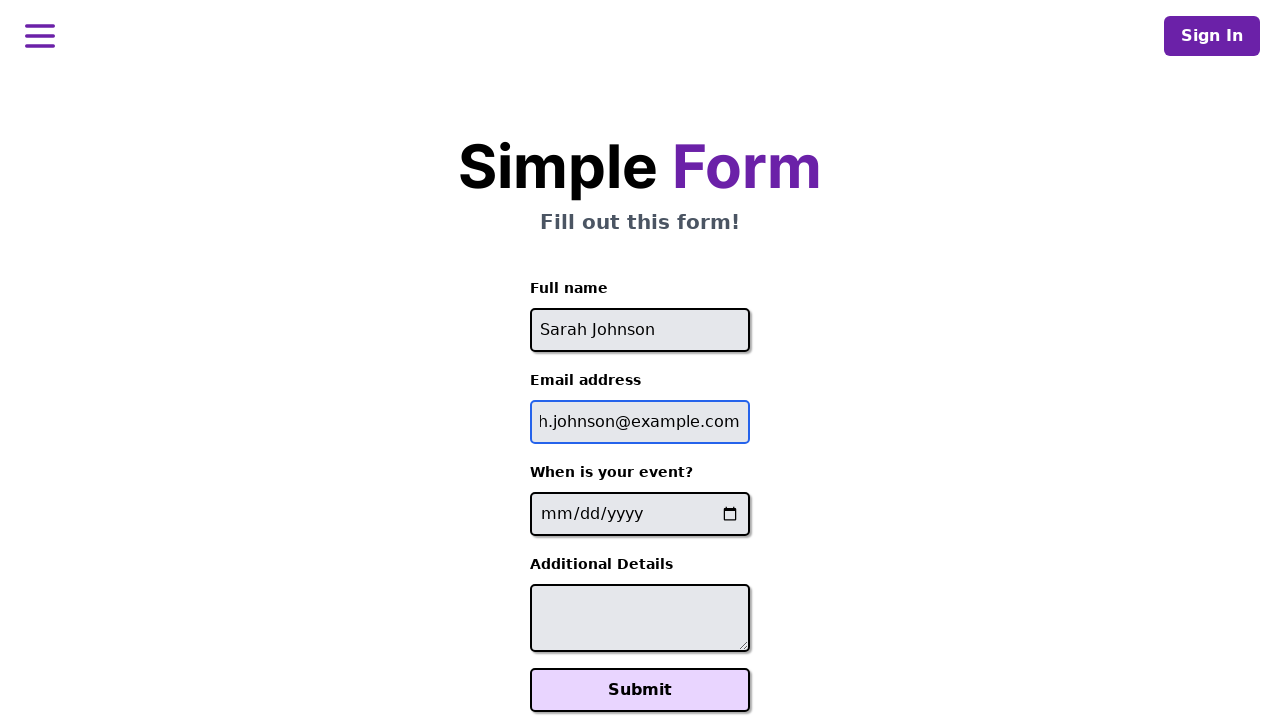

Filled event date field with '2024-06-15' on input[name='event-date']
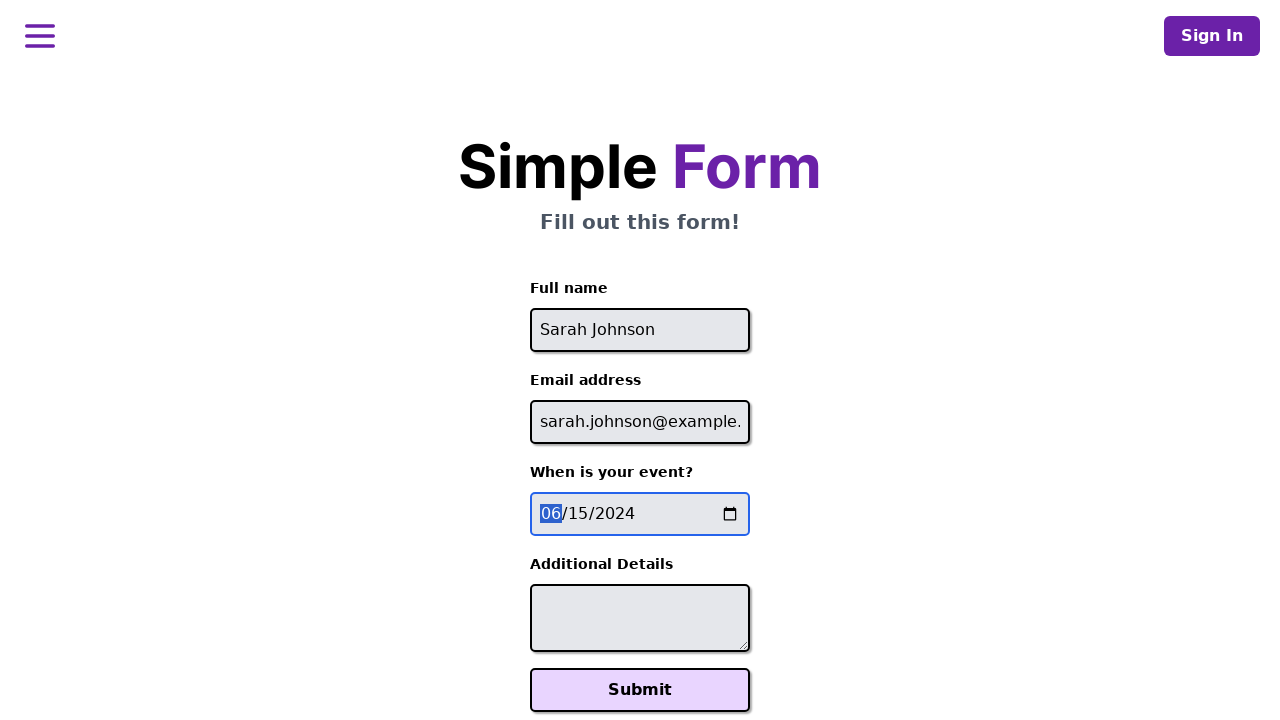

Filled additional details field with event expectations on #additional-details
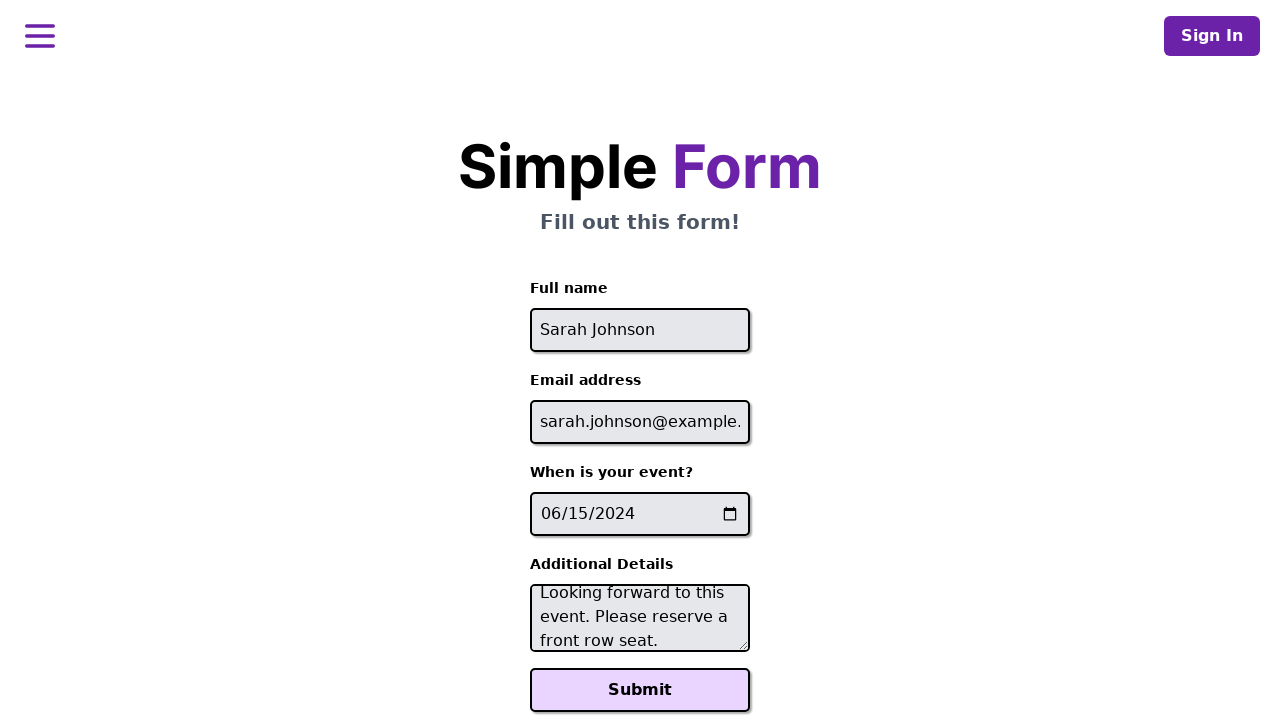

Clicked the Submit button to register for the event at (640, 690) on xpath=//button[text()='Submit']
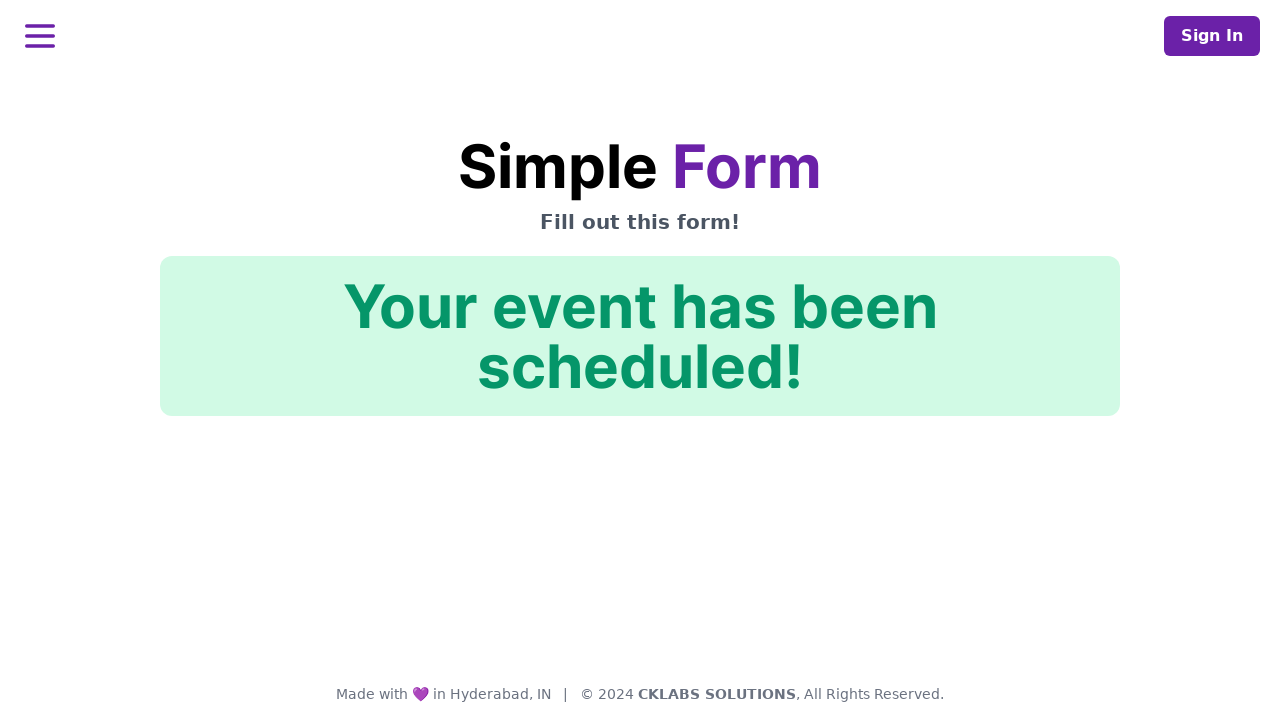

Confirmation message element appeared on page
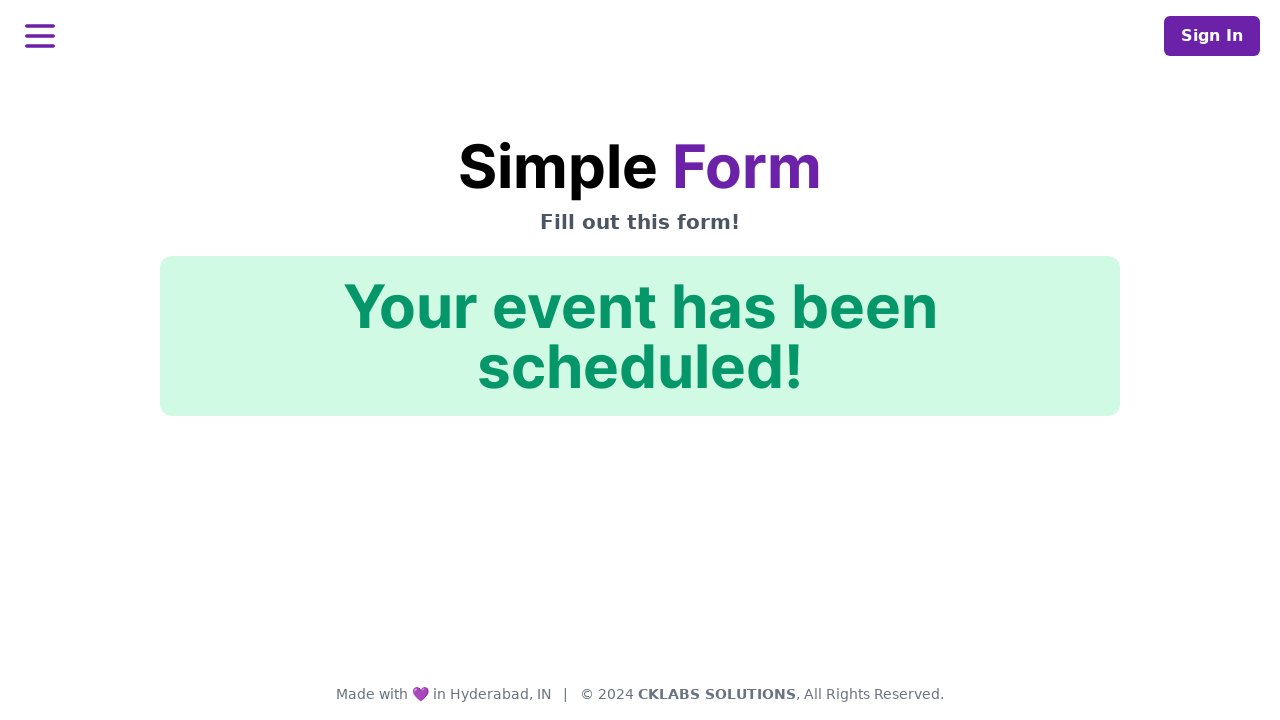

Verified success message: 'Your event has been scheduled!'
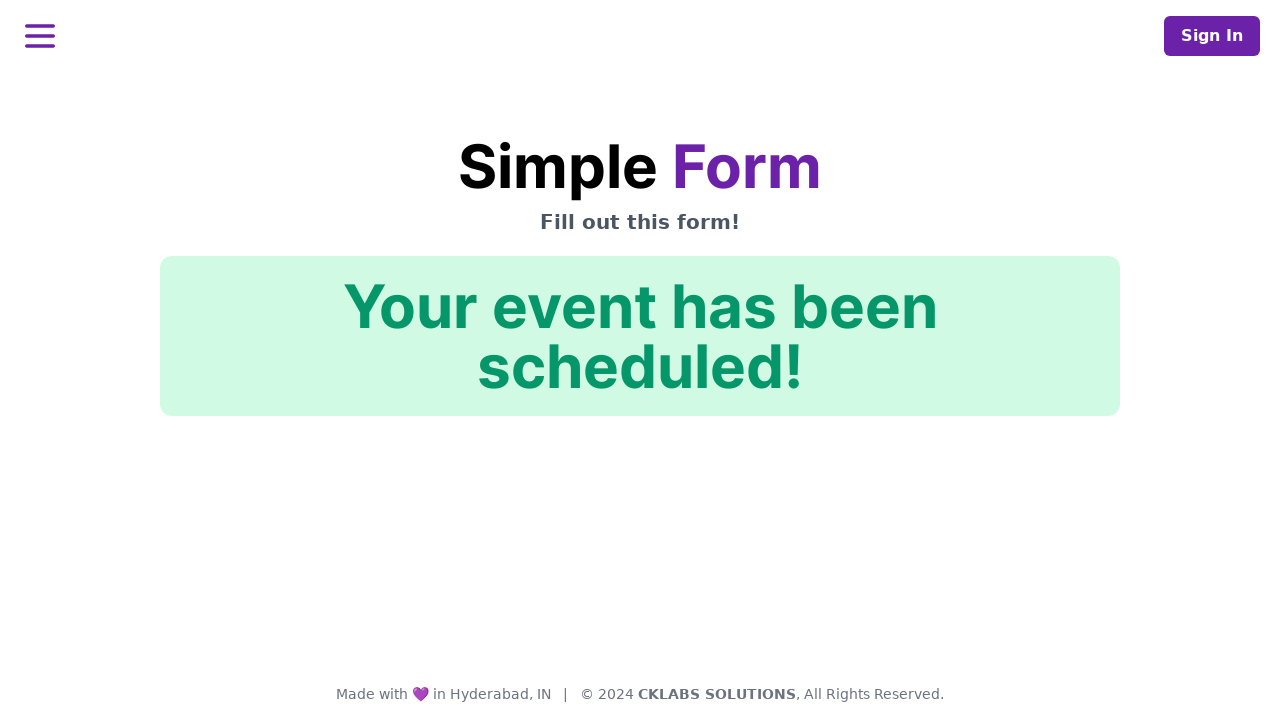

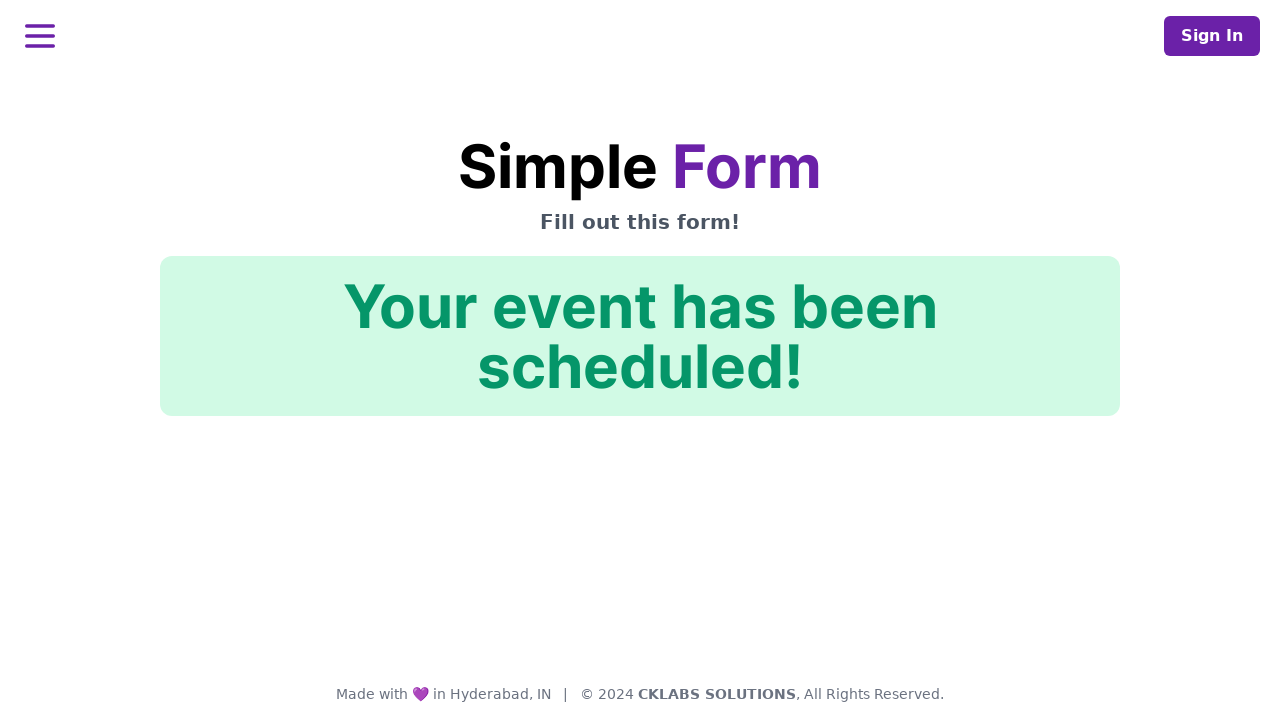